Navigates to Vtiger demo page and verifies page properties including title, URL, and page source information

Starting URL: https://demo.vtiger.com/vtigercrm/index.php

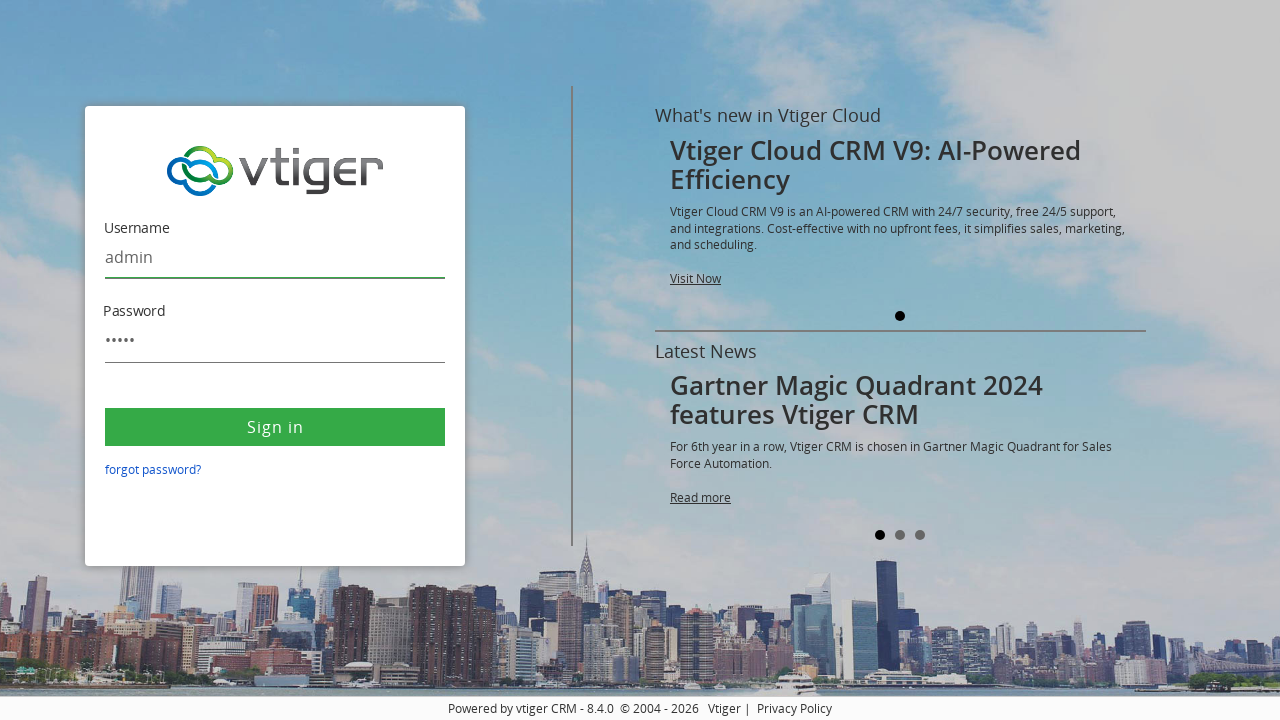

Retrieved page title
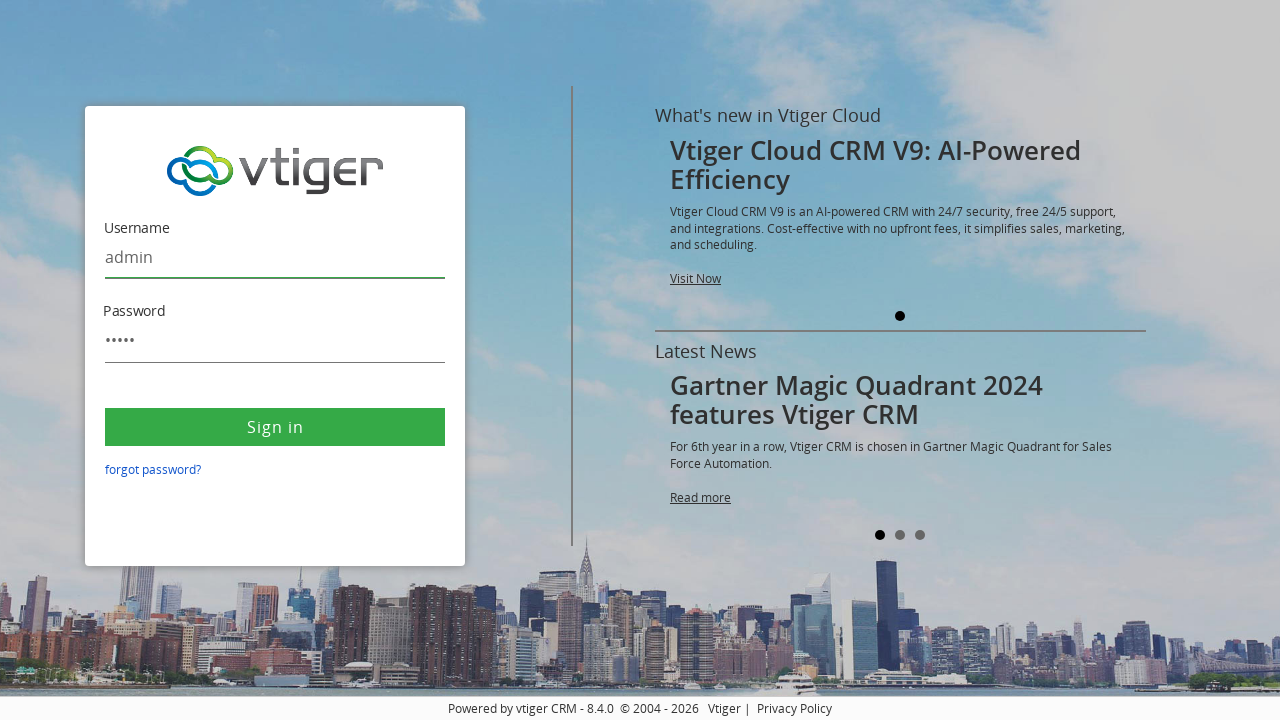

Calculated page title length
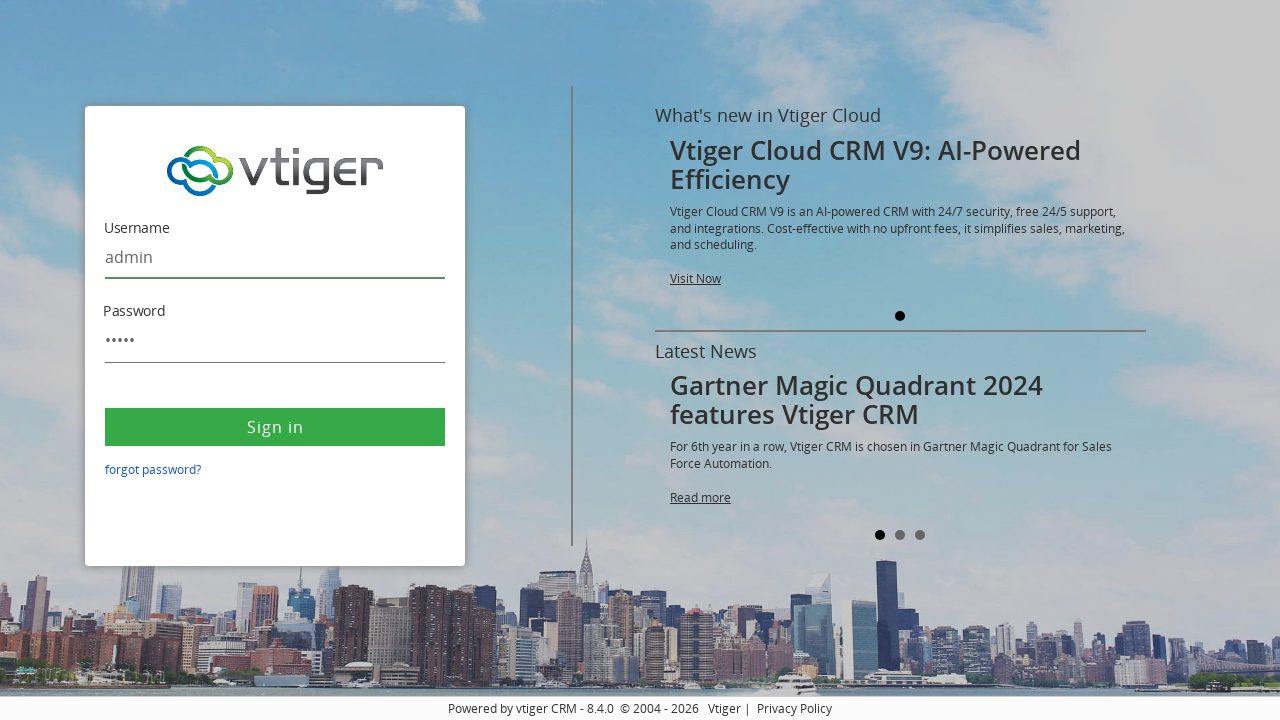

Retrieved current page URL
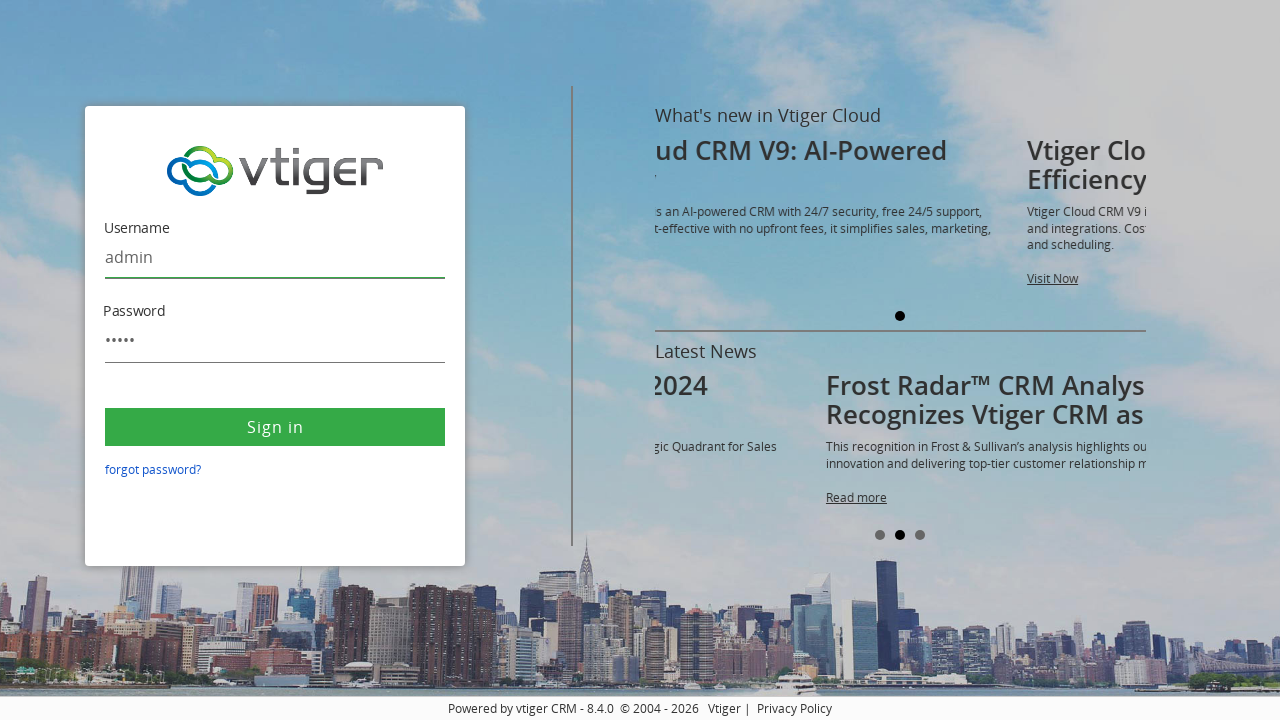

Verified current URL matches expected URL
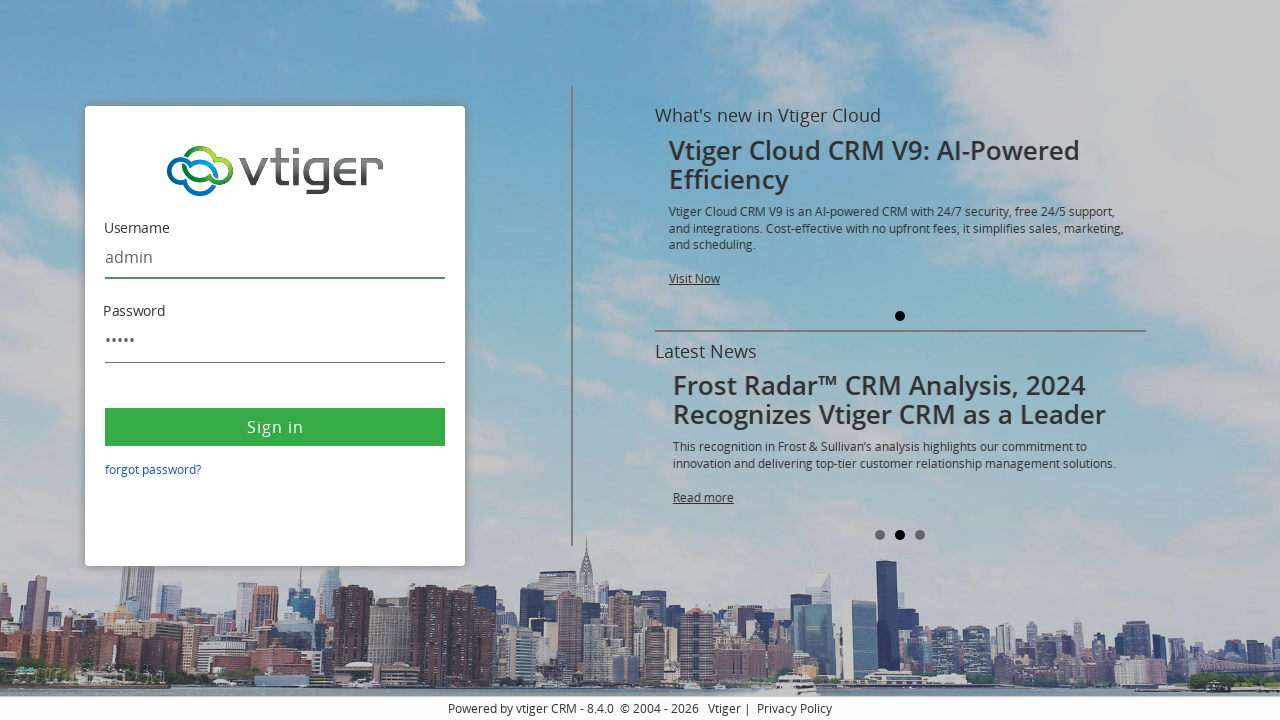

Retrieved page source content
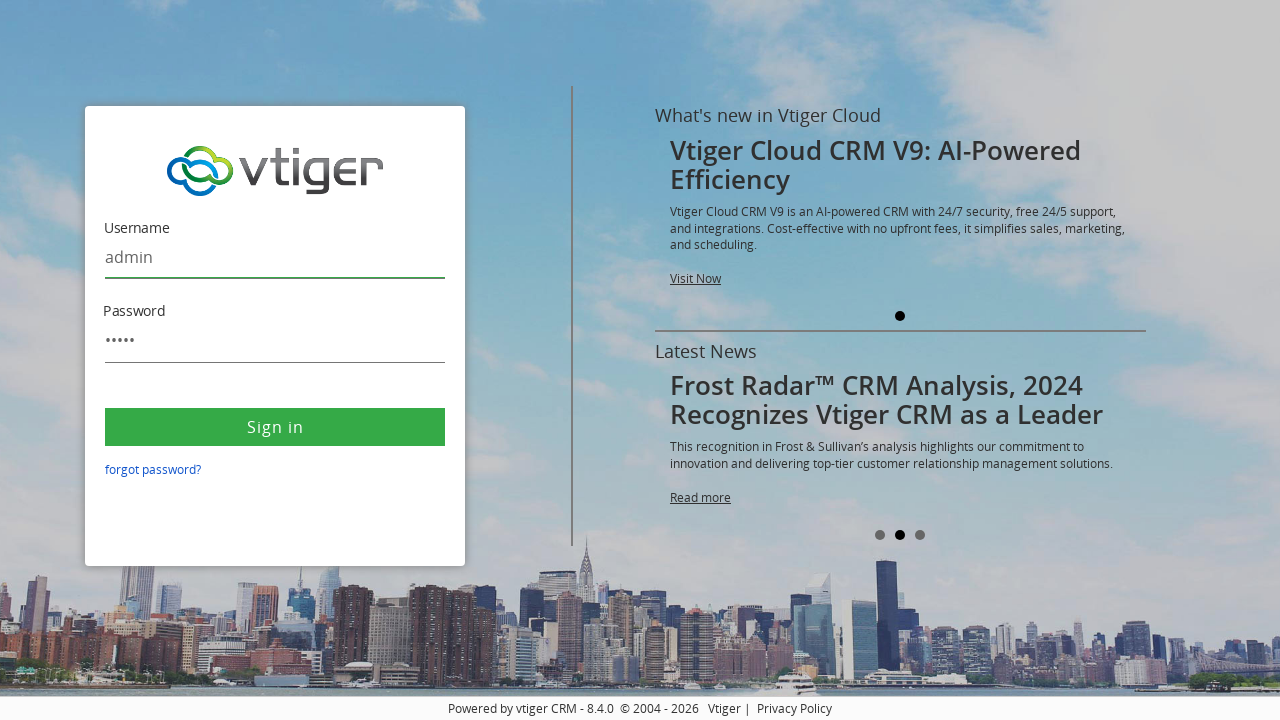

Calculated page source length
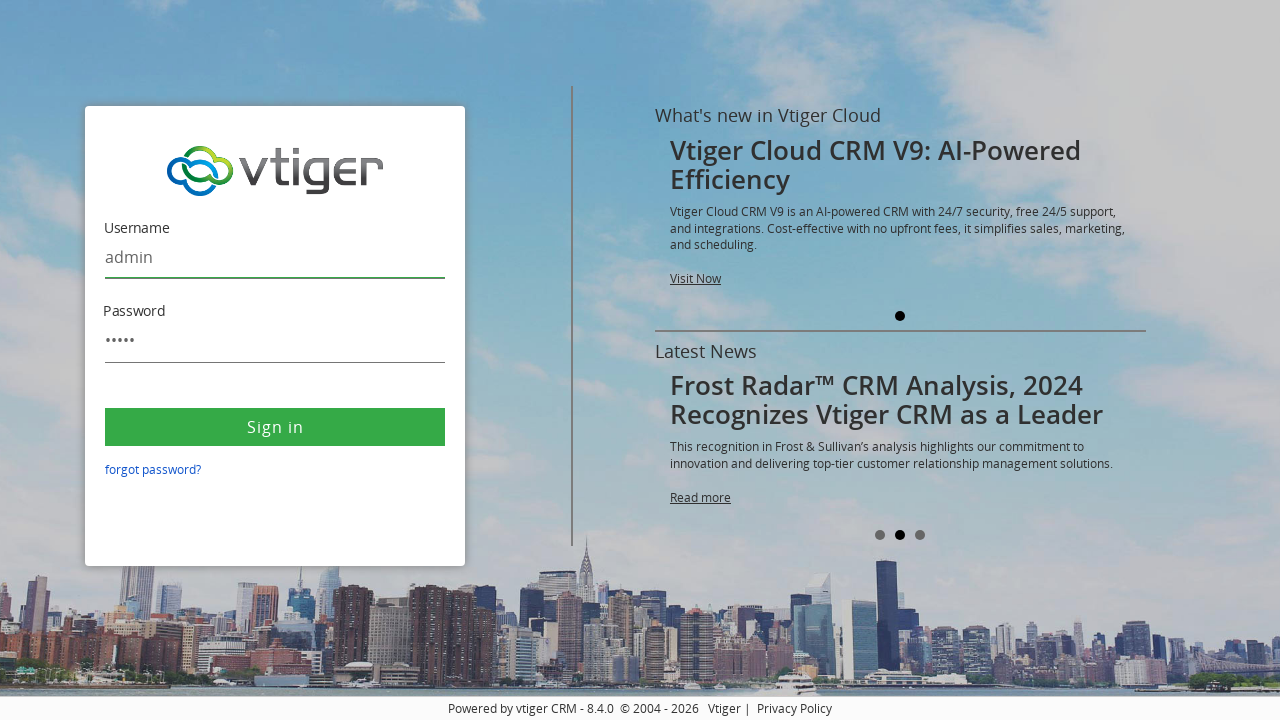

Asserted that page title is not empty
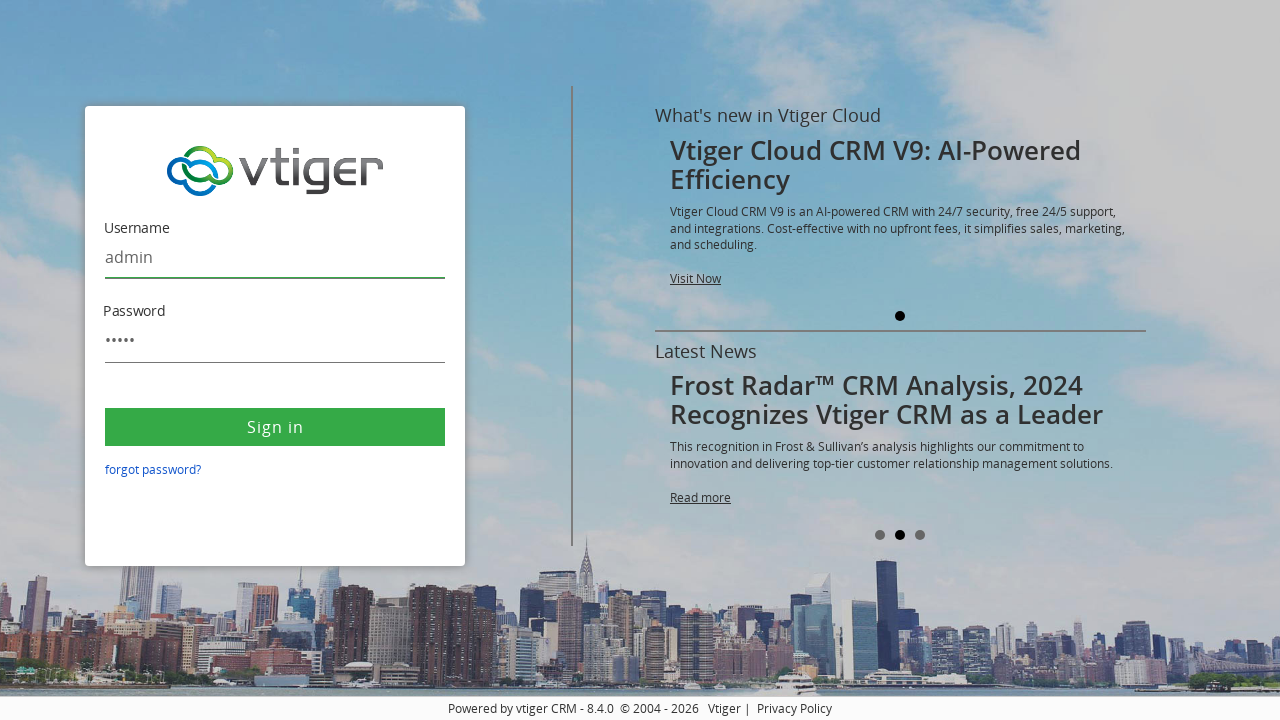

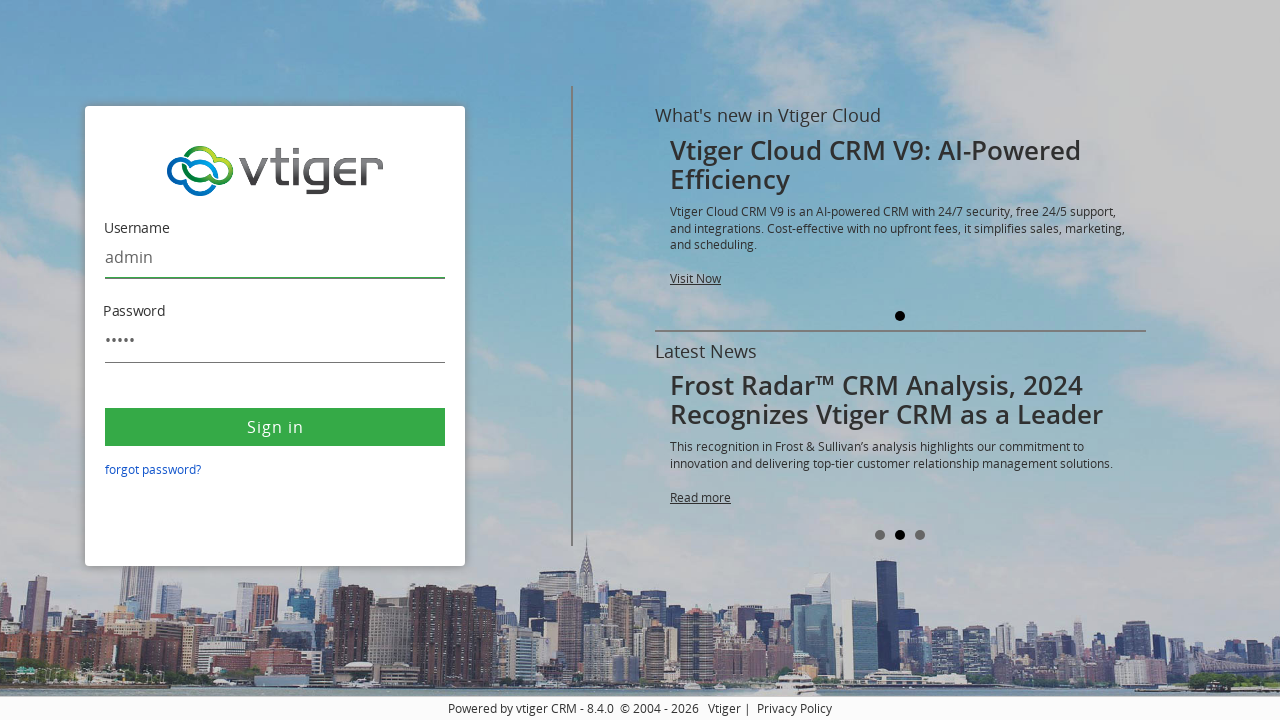